Tests a registration form by filling in first name, last name, and email fields, then submitting and verifying success message

Starting URL: http://suninjuly.github.io/registration1.html

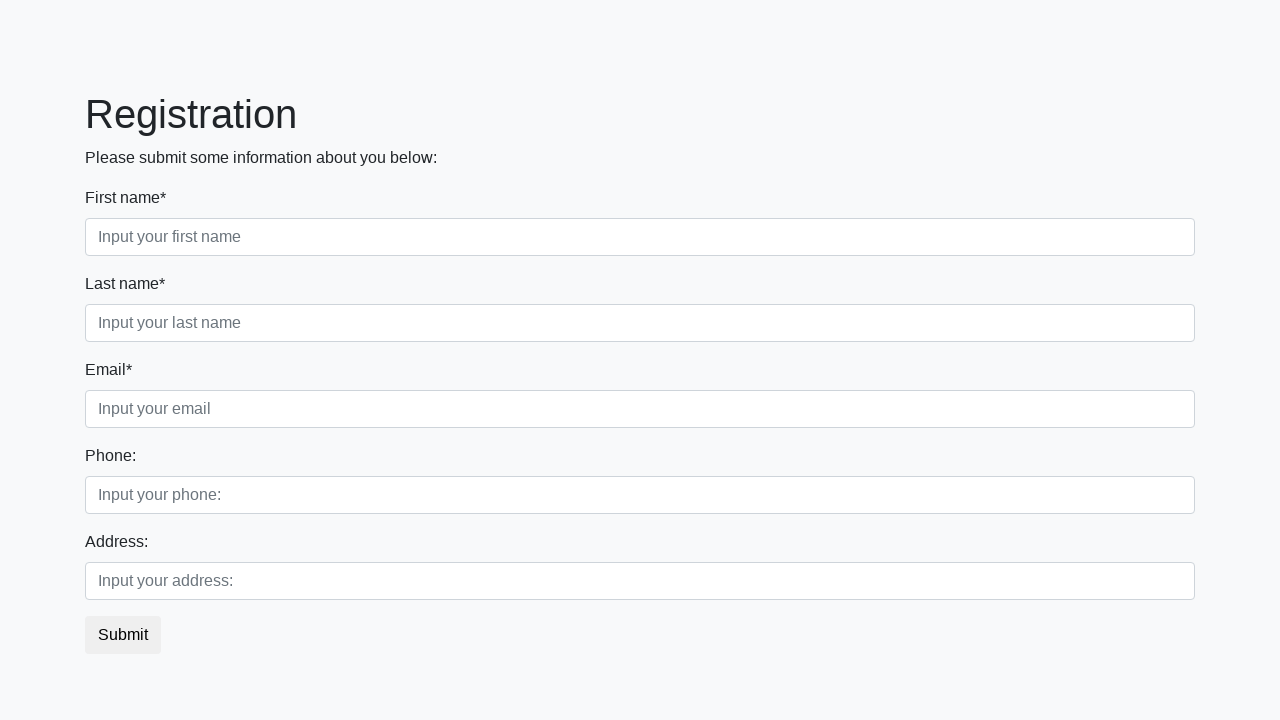

Navigated to registration form page
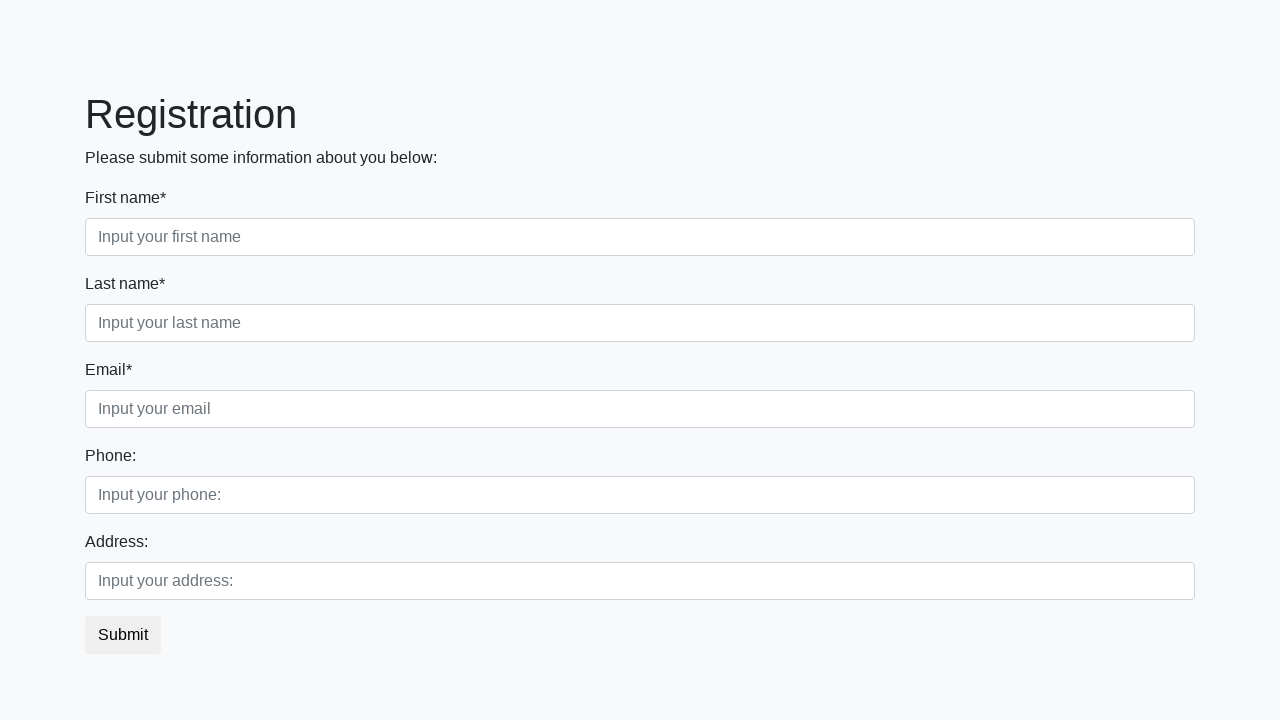

Filled first name field with 'Ivan' on input[placeholder='Input your first name']
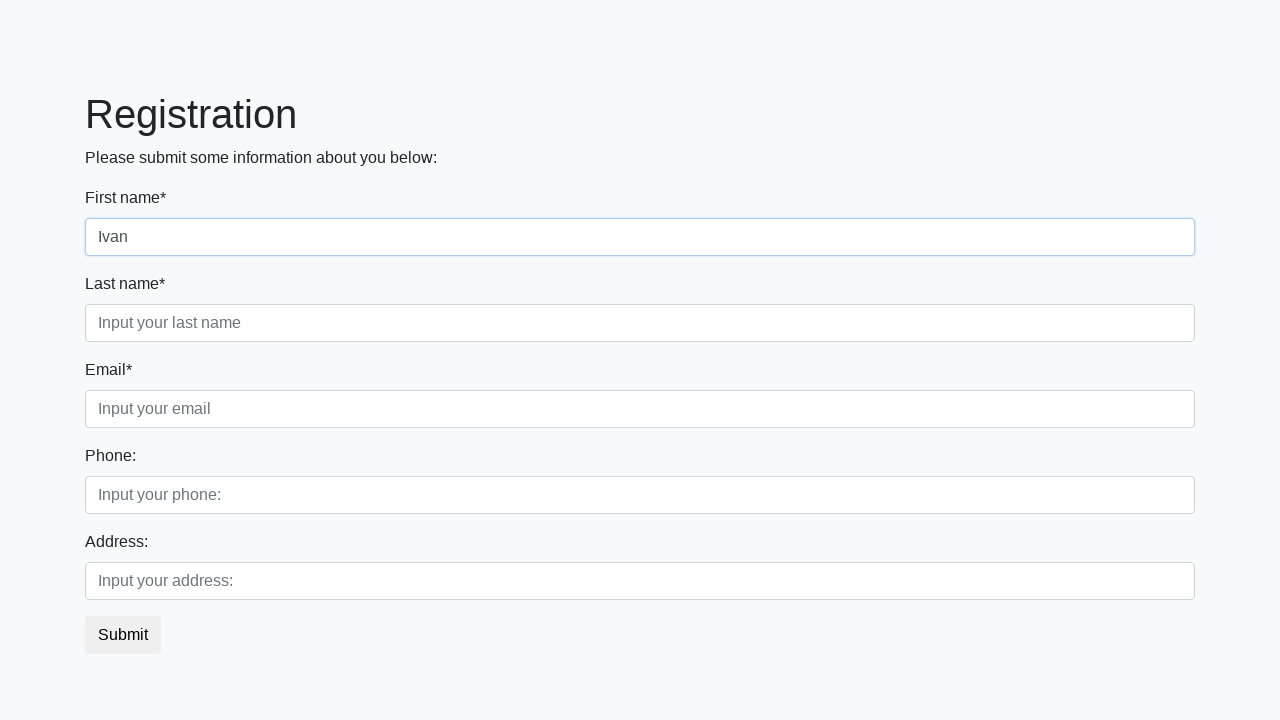

Filled last name field with 'Petrov' on input[placeholder='Input your last name']
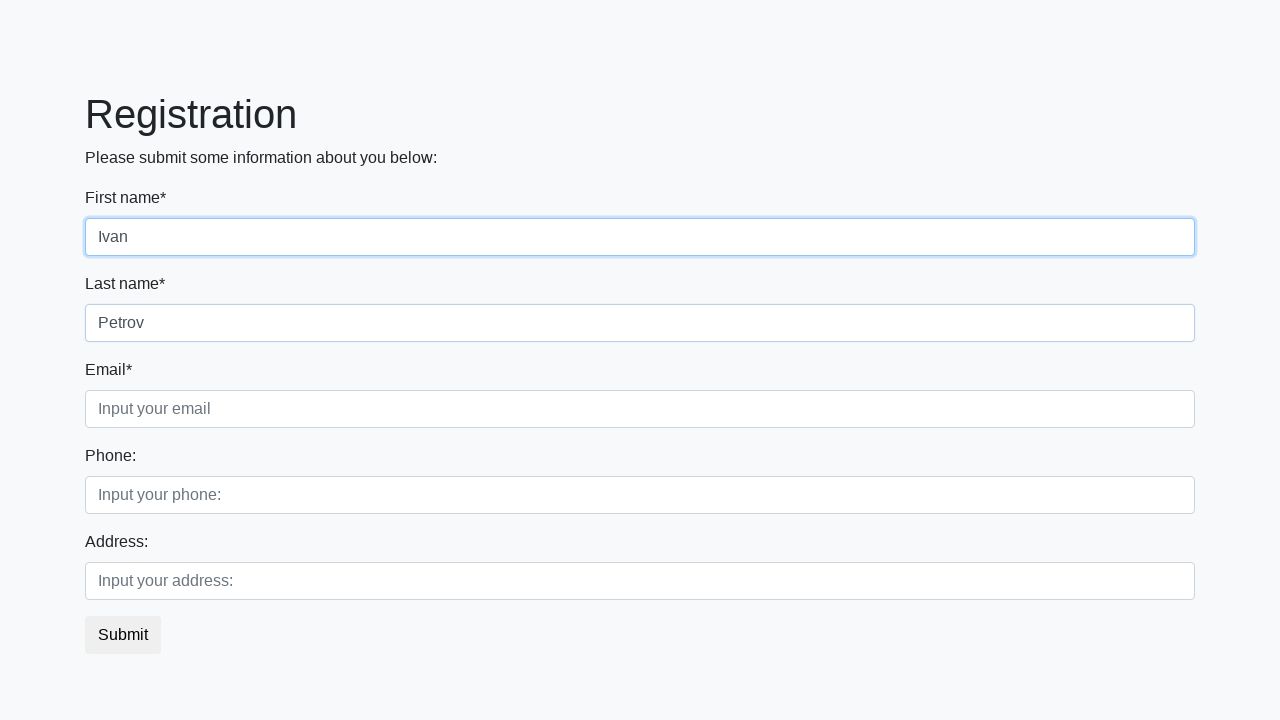

Filled email field with 'test@test.com' on input[placeholder='Input your email']
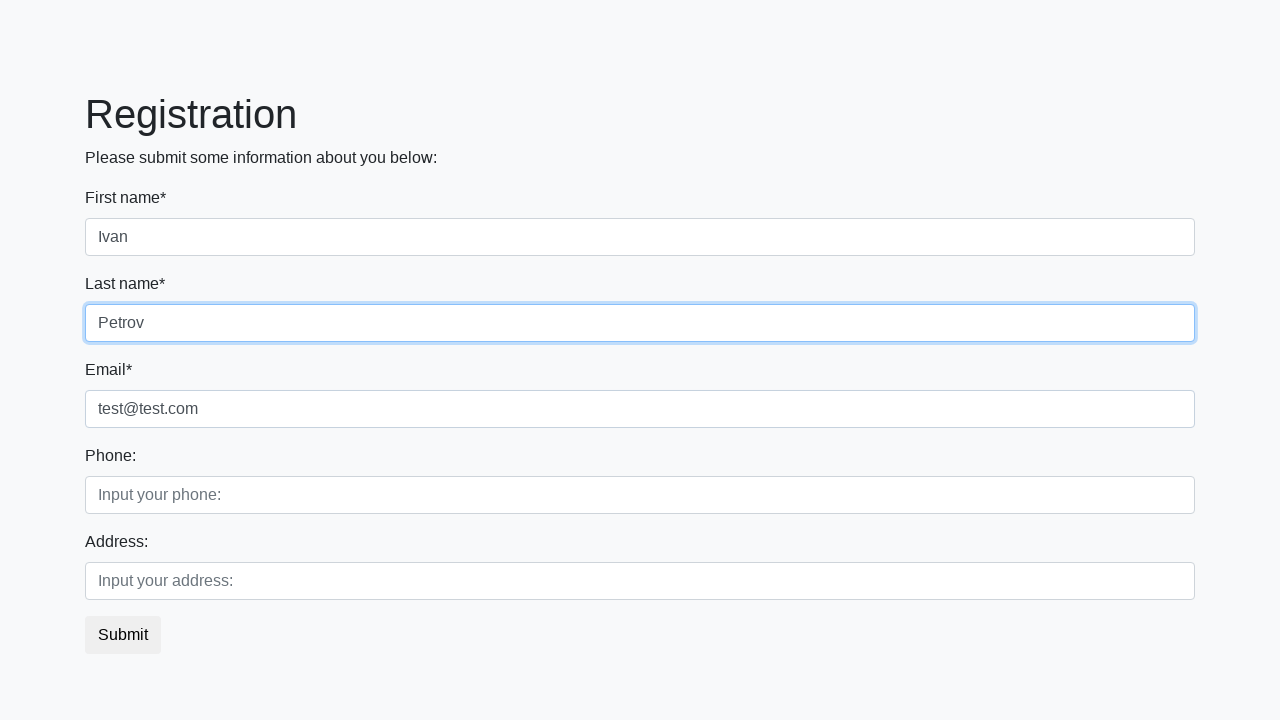

Clicked submit button to register at (123, 635) on button.btn
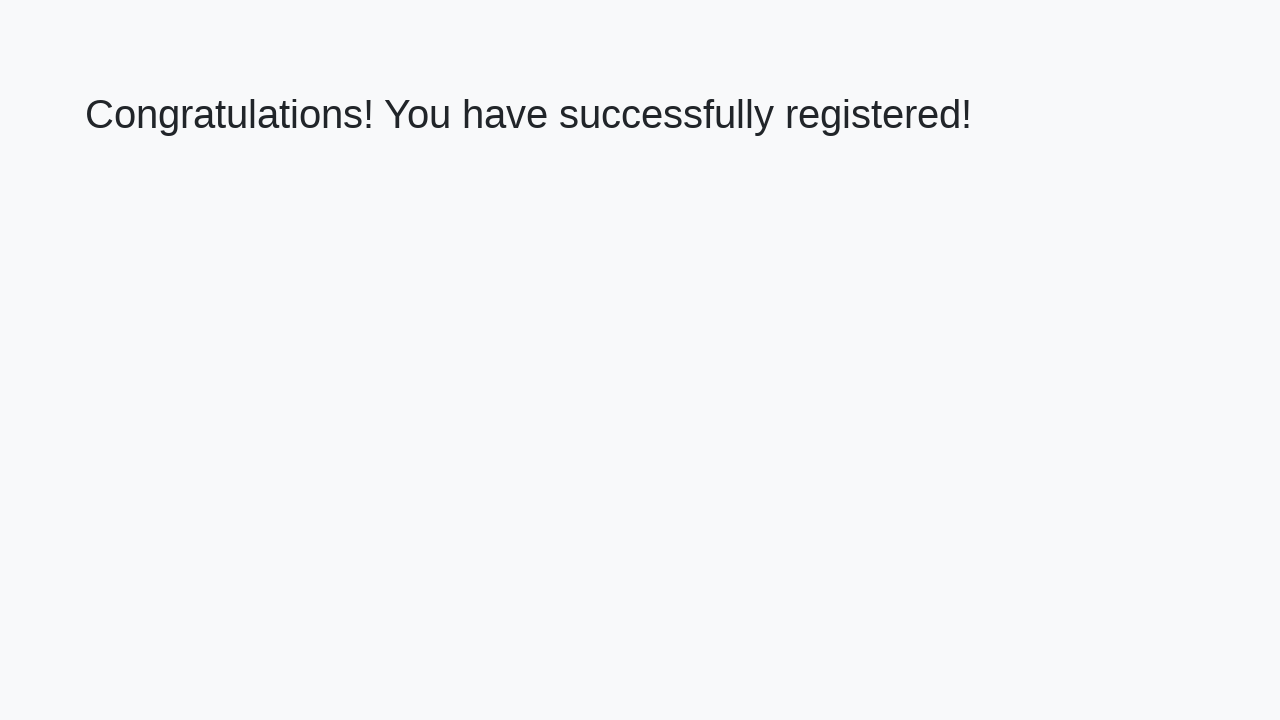

Success message header loaded
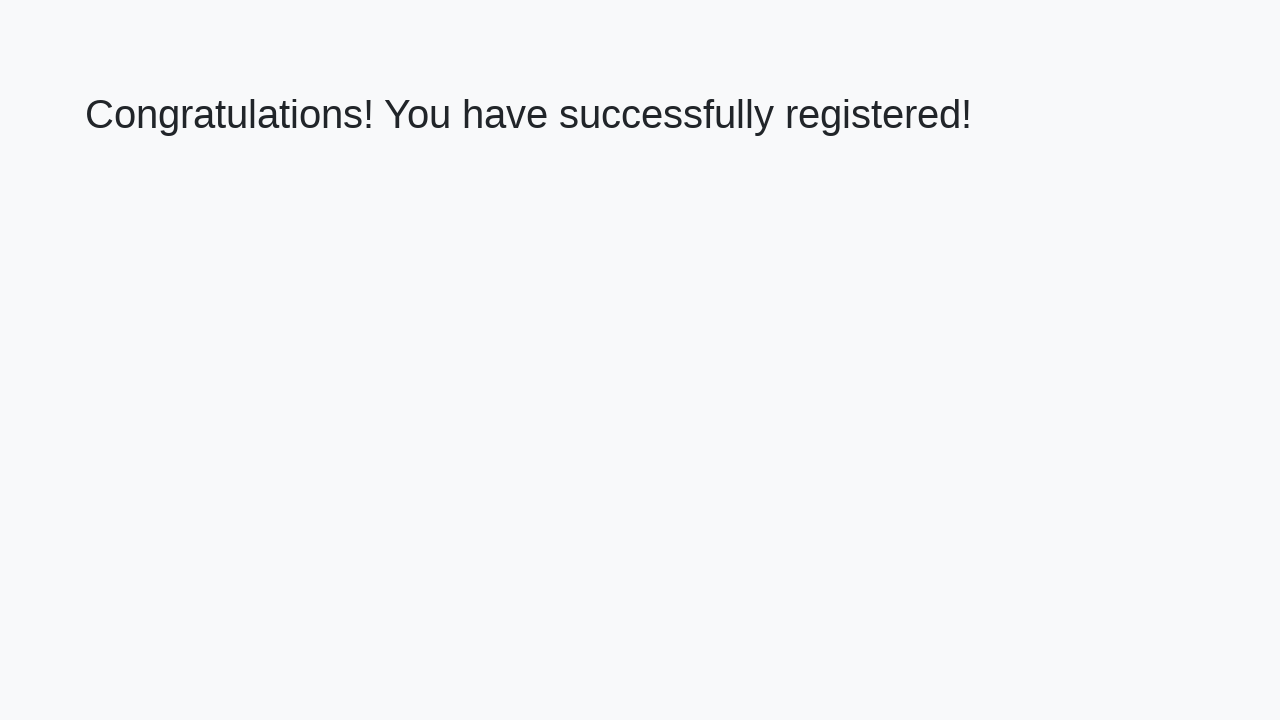

Retrieved success message: 'Congratulations! You have successfully registered!'
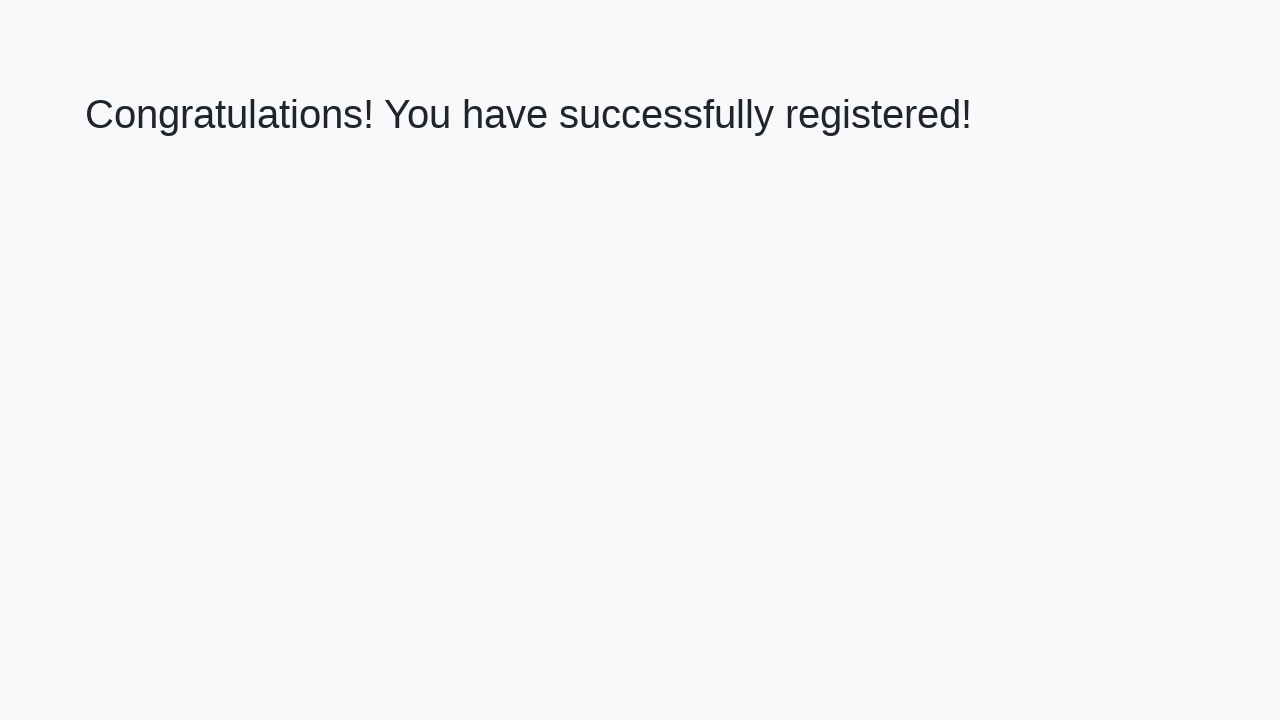

Verified registration success message
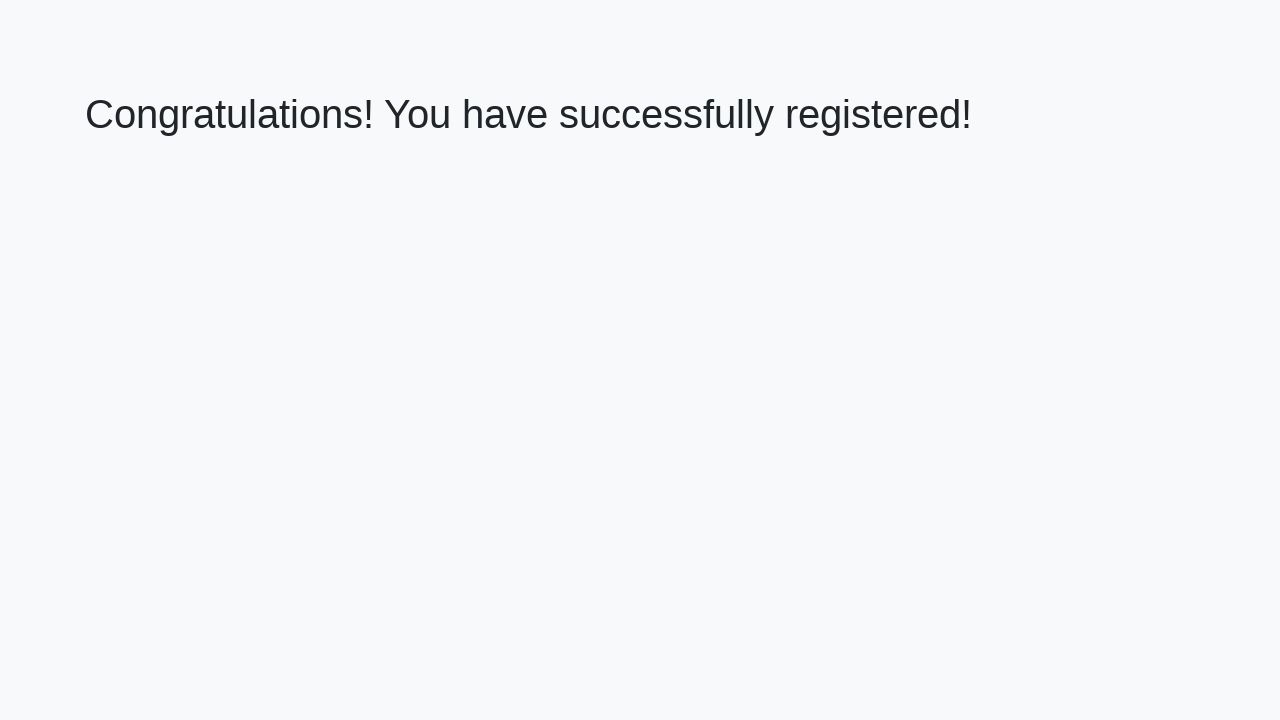

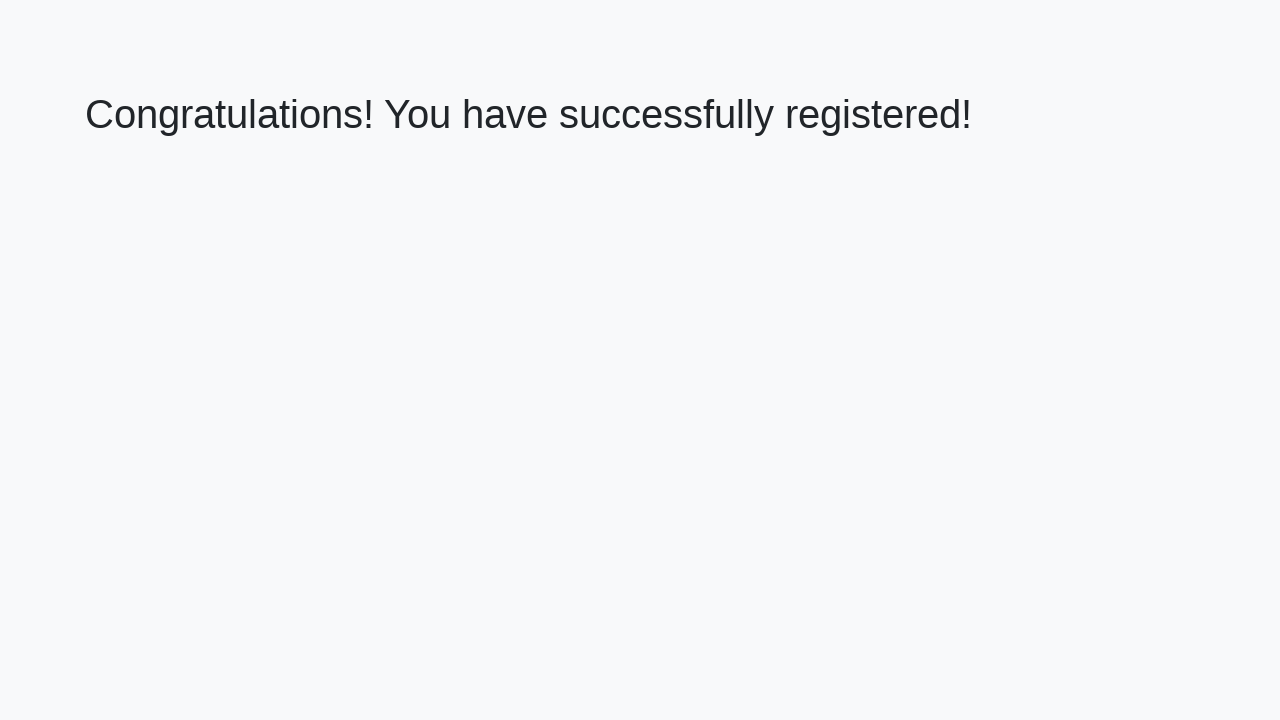